Fills out the feedback form with name, age, selects a language checkbox, and chooses a dropdown option

Starting URL: https://uljanovs.github.io/site/tasks/provide_feedback

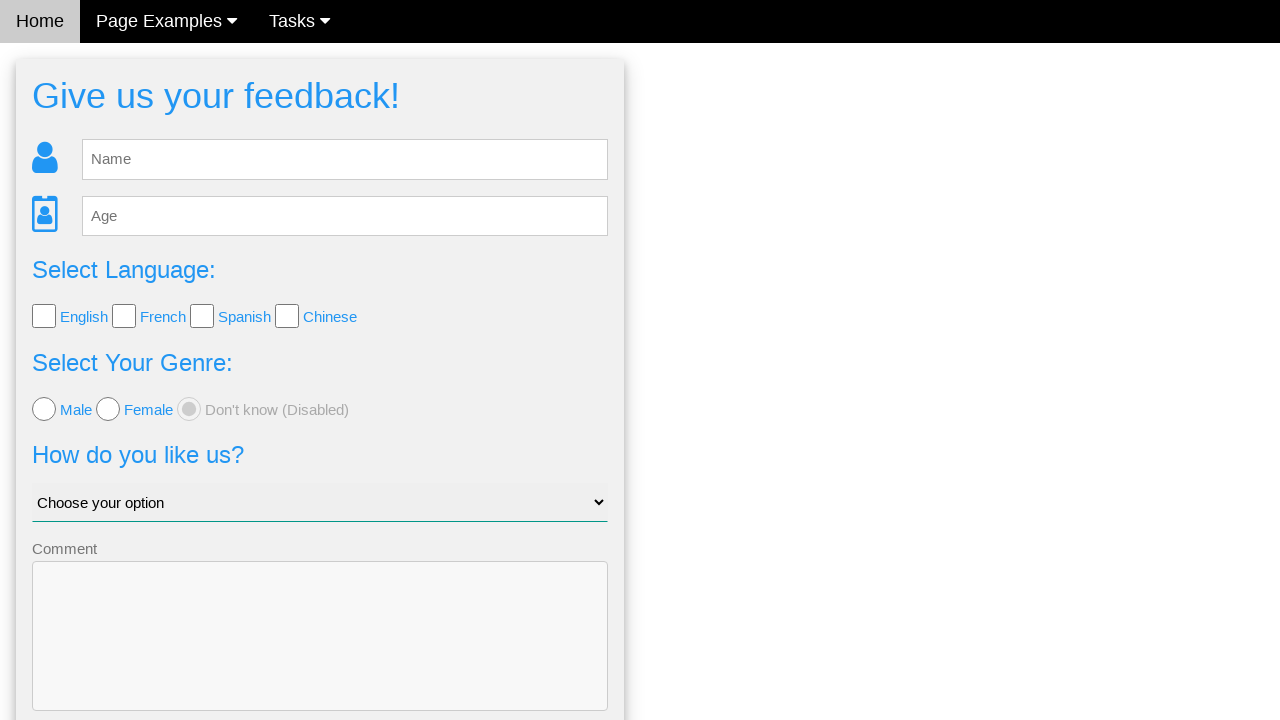

Filled name field with 'Marcus' on #fb_name
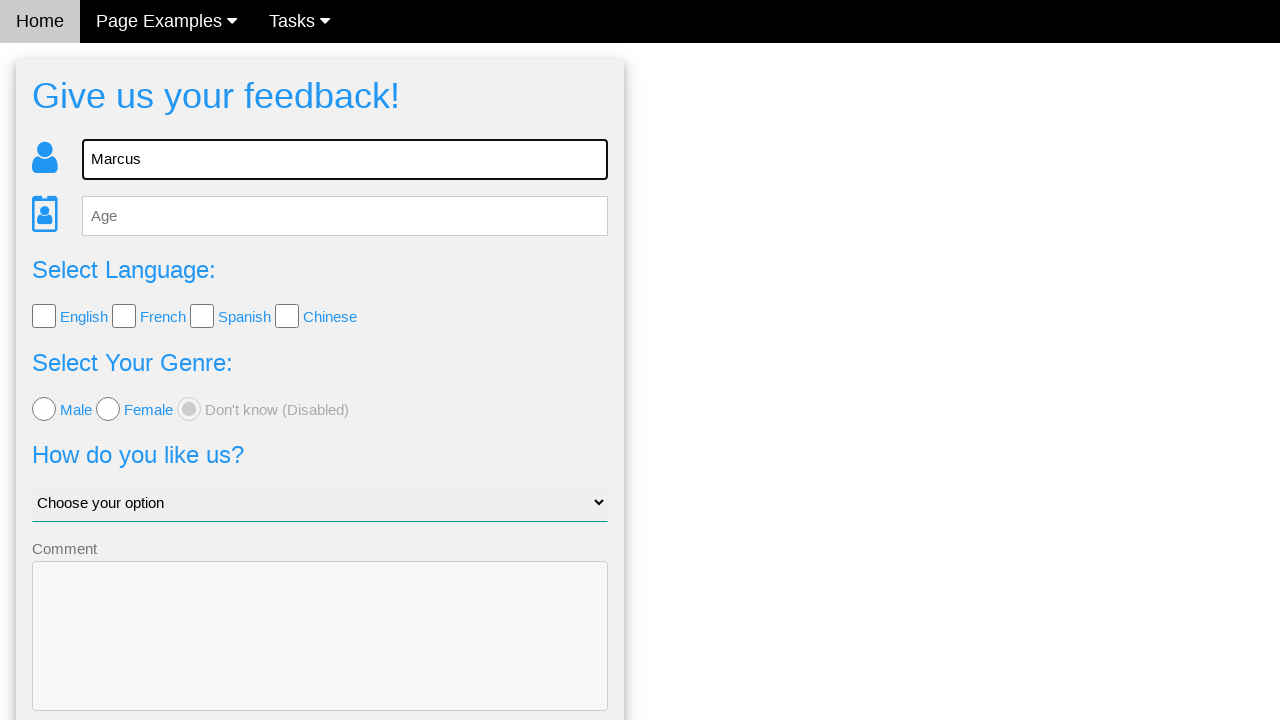

Filled age field with '28' on #fb_age
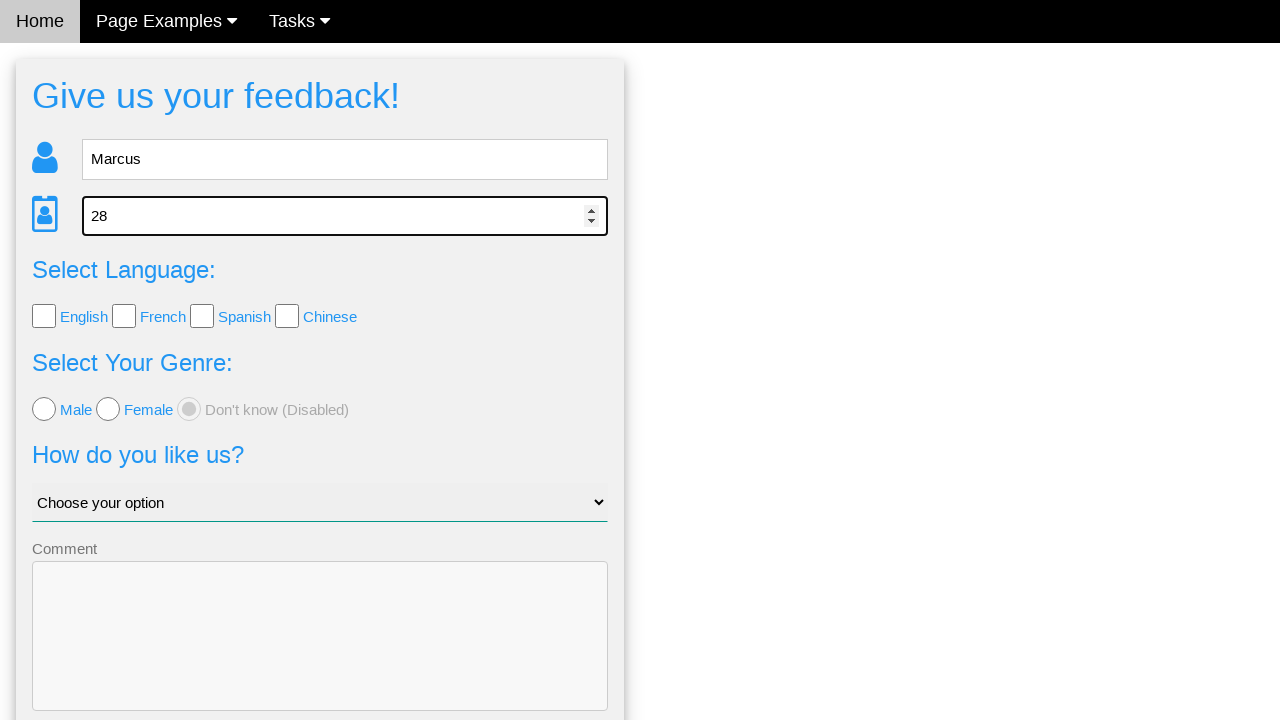

Selected English language checkbox at (44, 316) on #lang_check > input:nth-child(2)
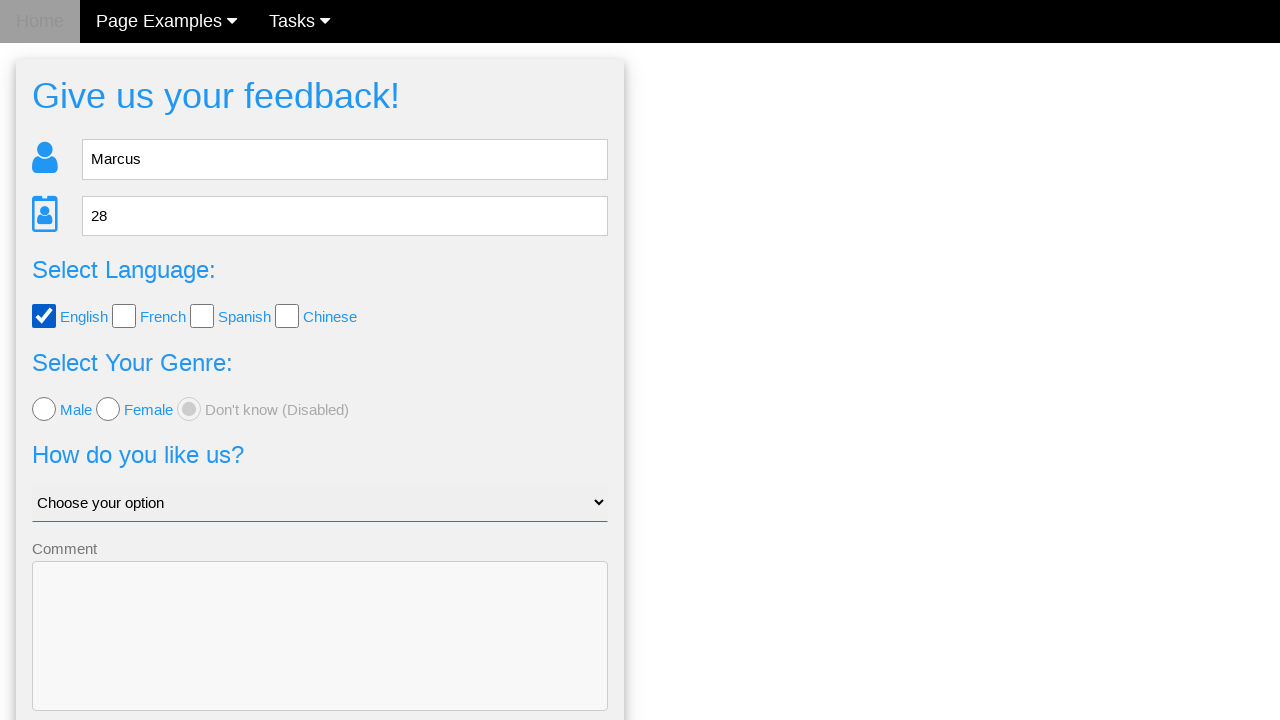

Selected option from 'How do you like us?' dropdown on #like_us
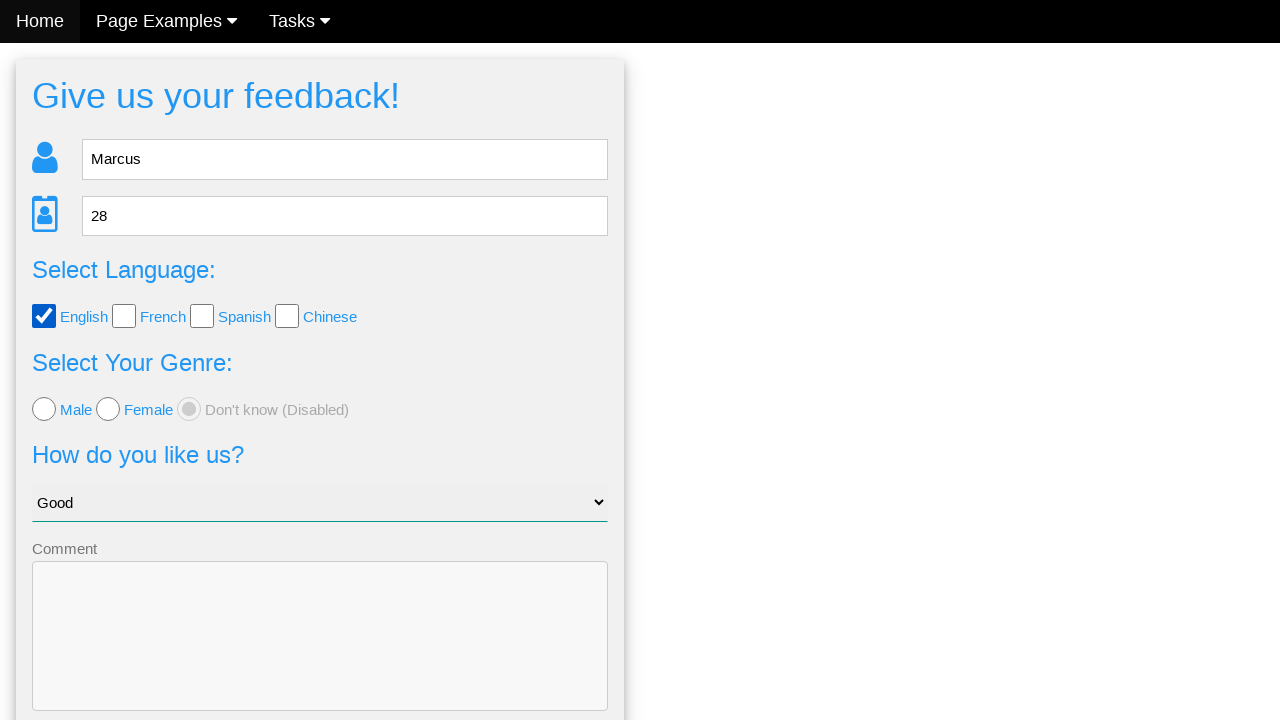

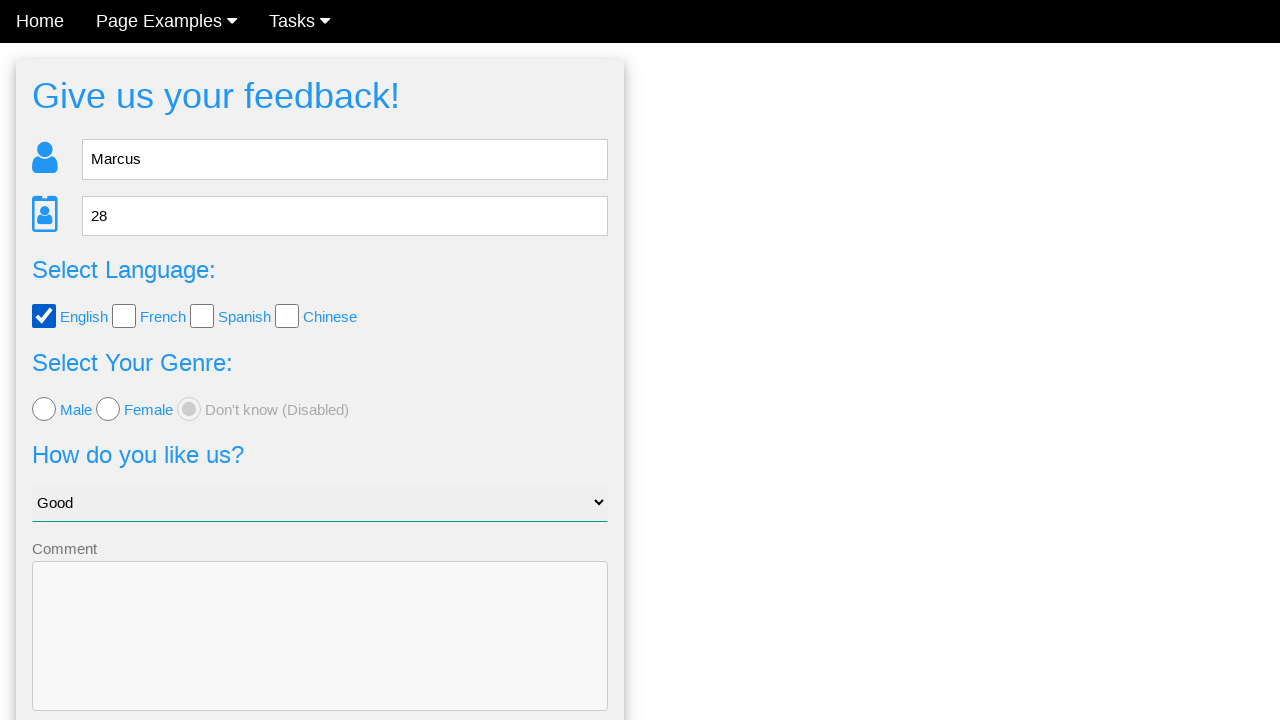